Tests mouse hover functionality by hovering over a button and verifying submenu appears

Starting URL: https://rahulshettyacademy.com/AutomationPractice/

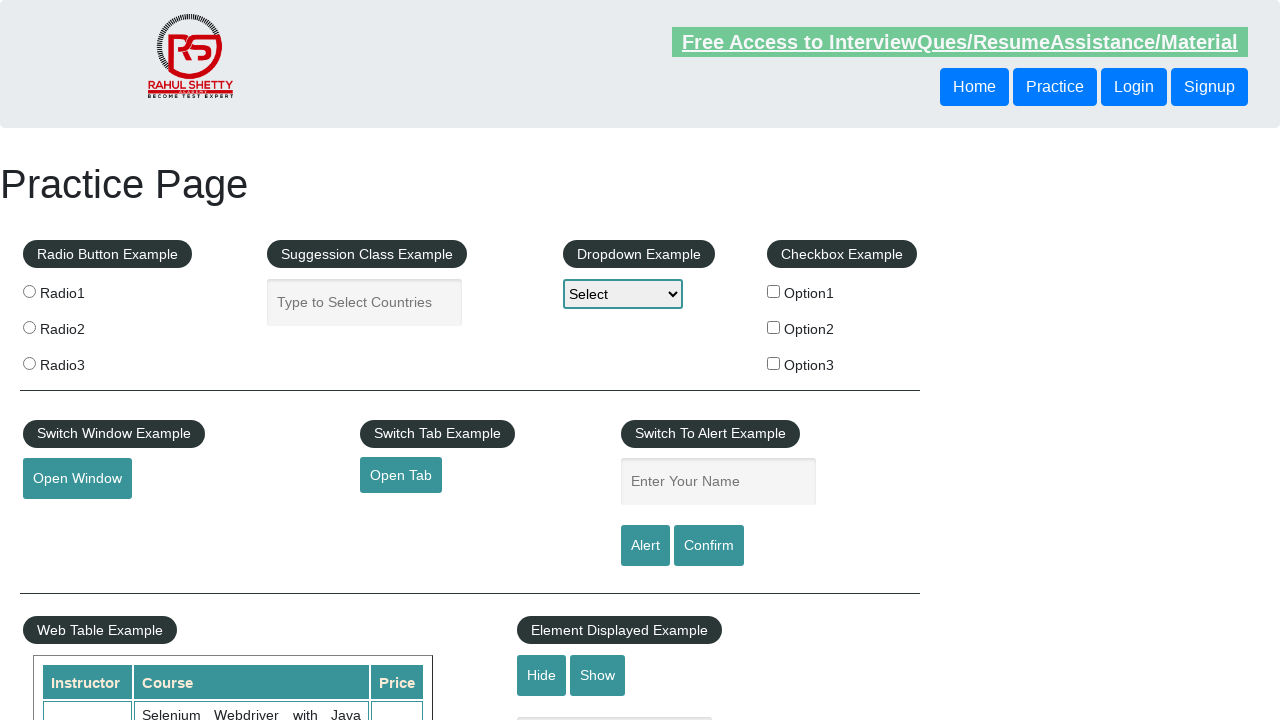

Waited for page to load (networkidle)
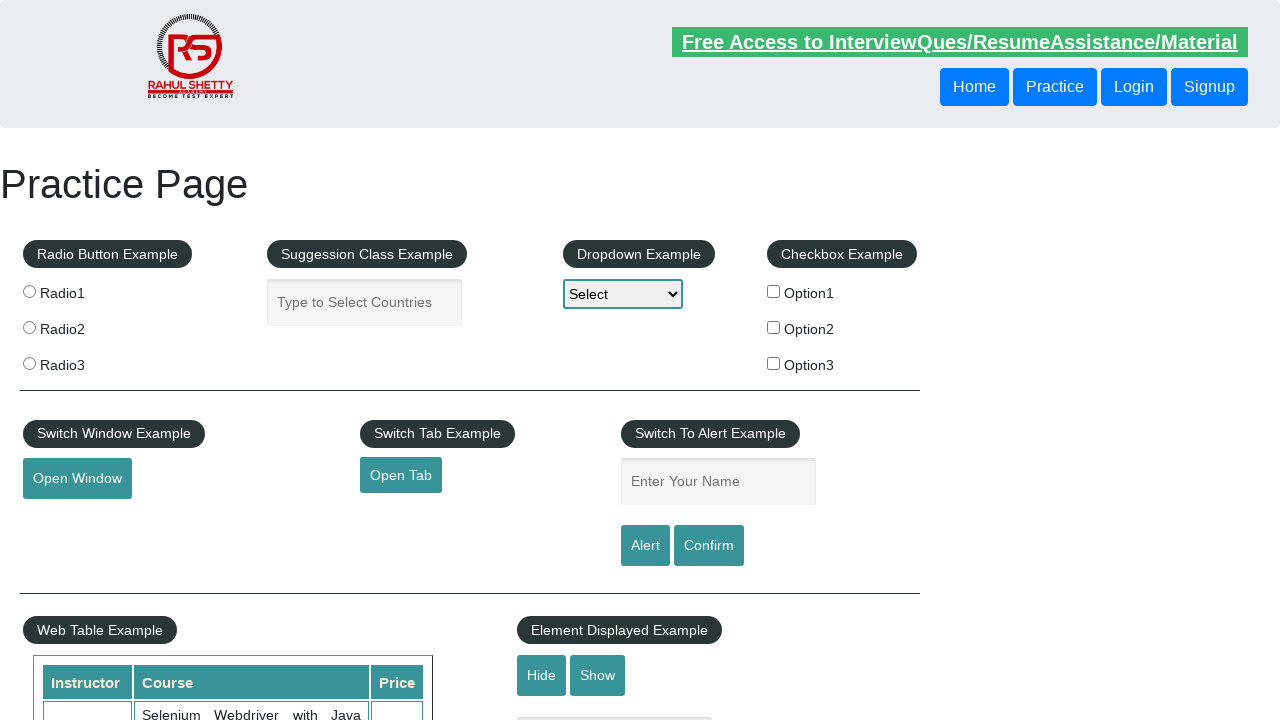

Located Mouse Hover button
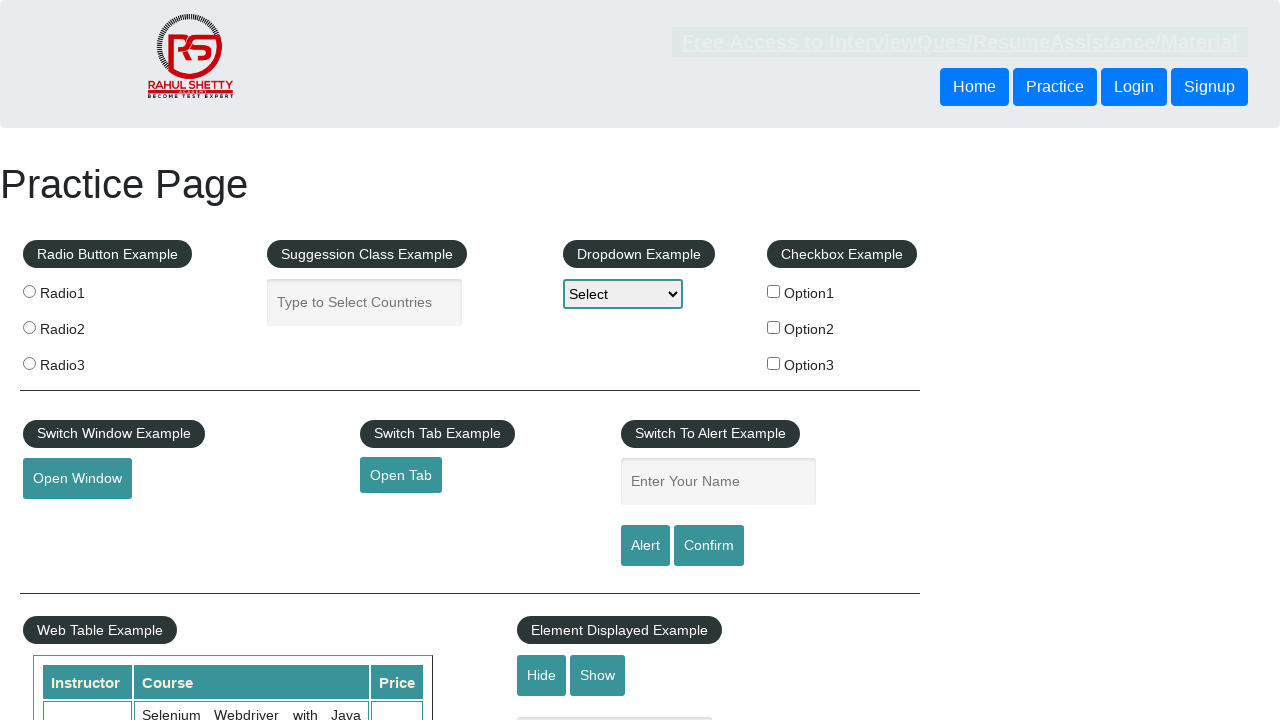

Hovered over Mouse Hover button at (83, 361) on button:has-text('Mouse Hover')
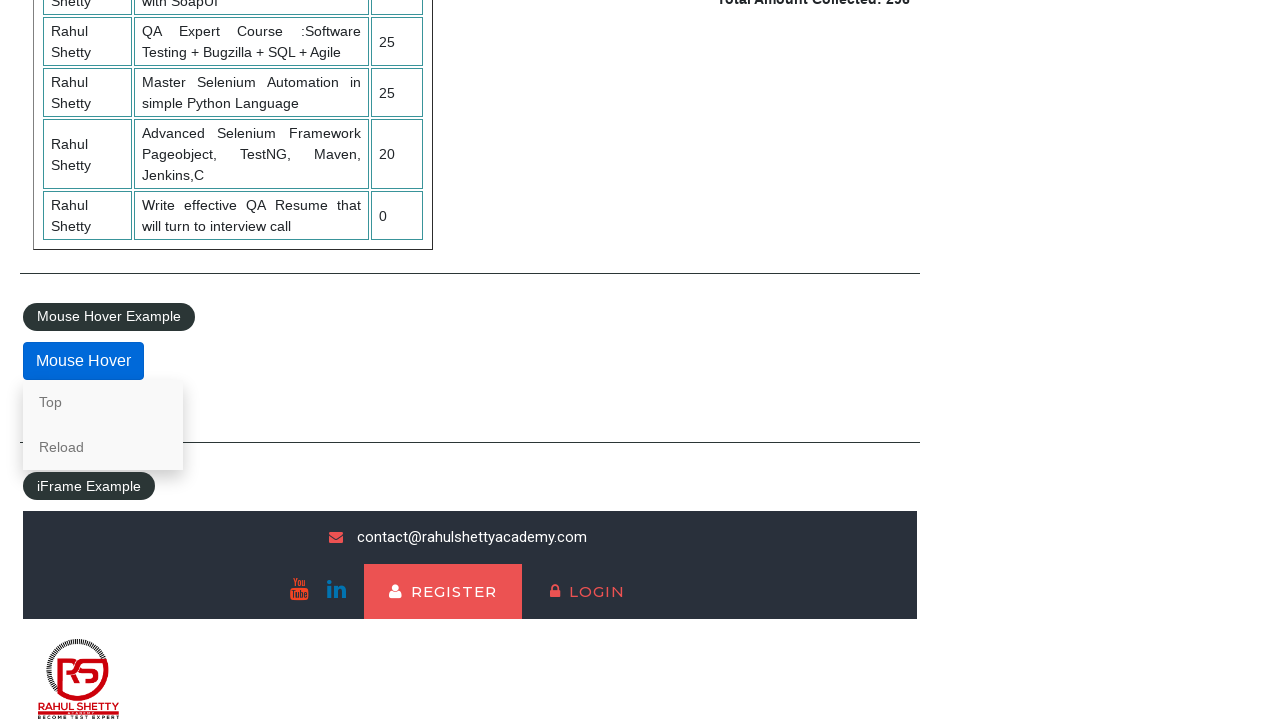

Located Reload link in submenu
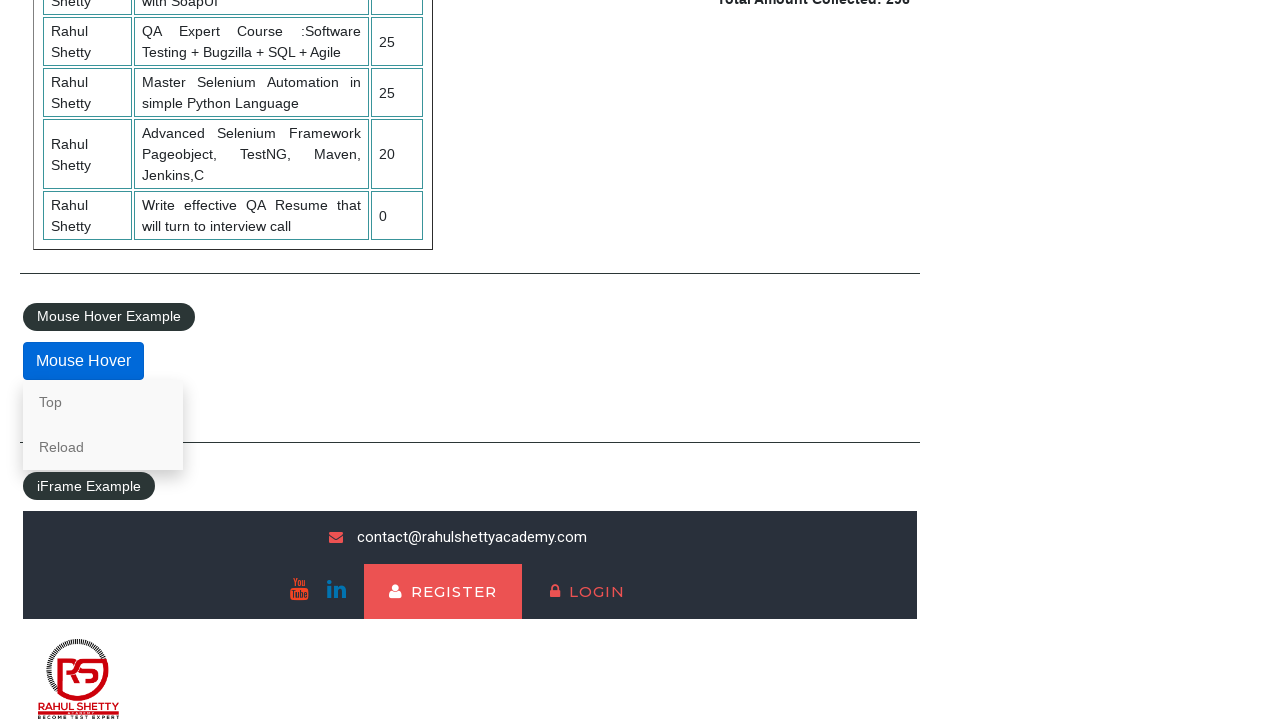

Verified Reload link is visible after hover - submenu appeared
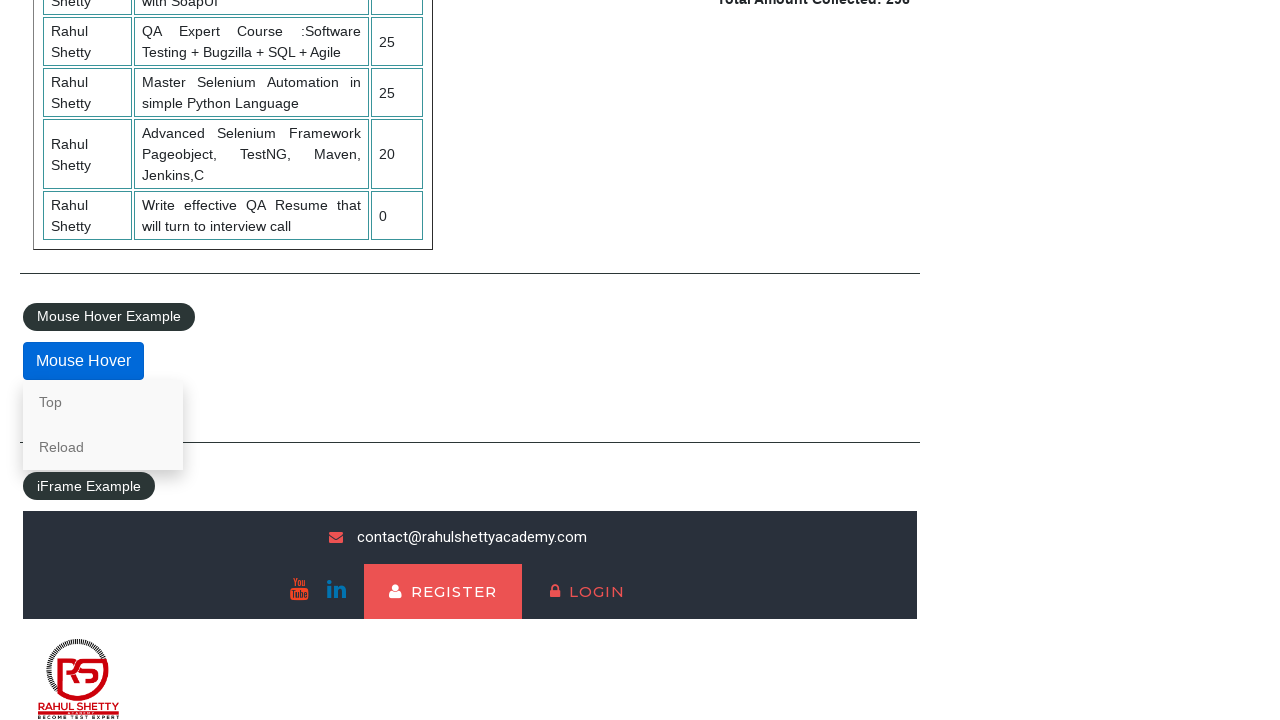

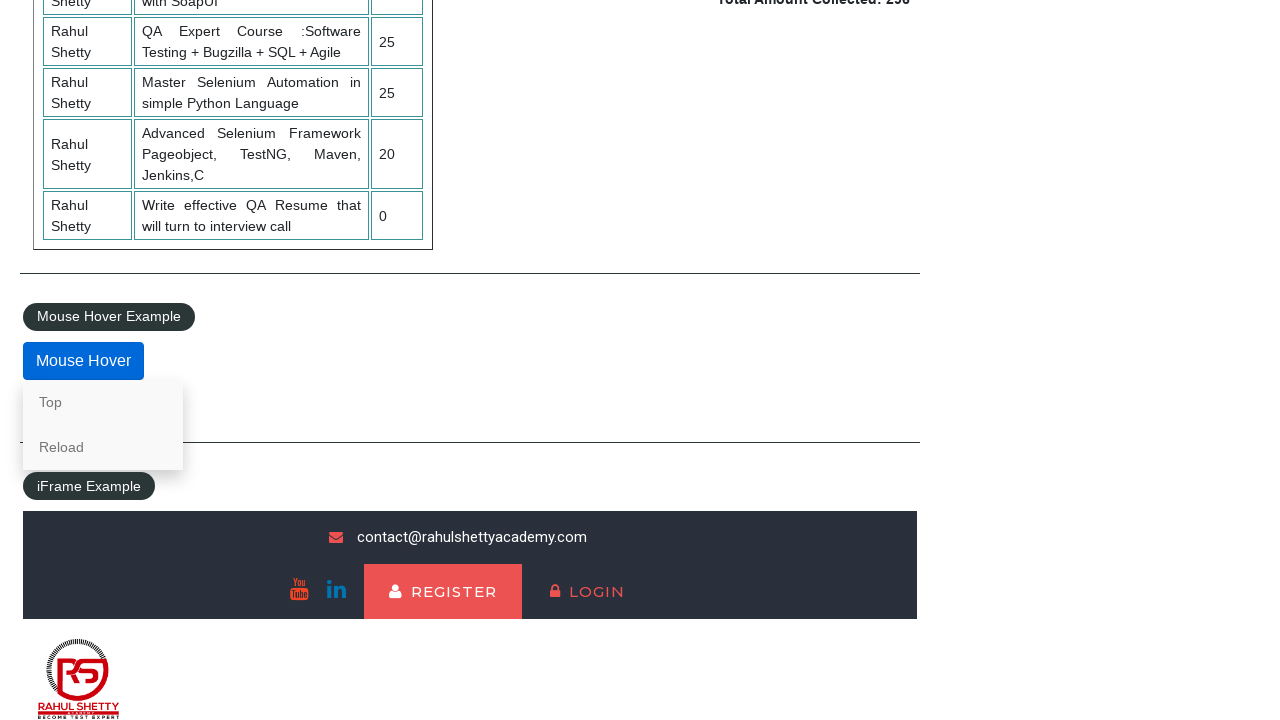